Tests multiplication functionality on an online calculator by entering a multiplication expression, clicking the equals button, and verifying the result is displayed.

Starting URL: https://www.calculadoraonline.com.br/basica

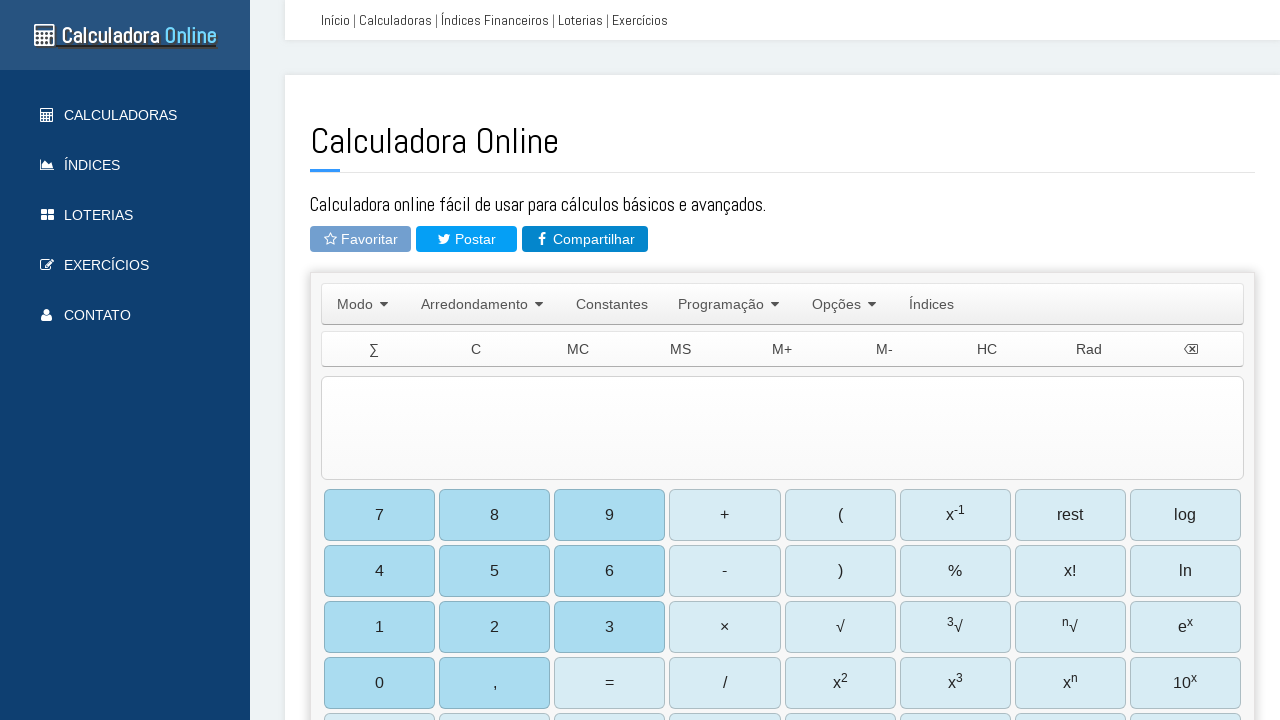

Located calculator input field
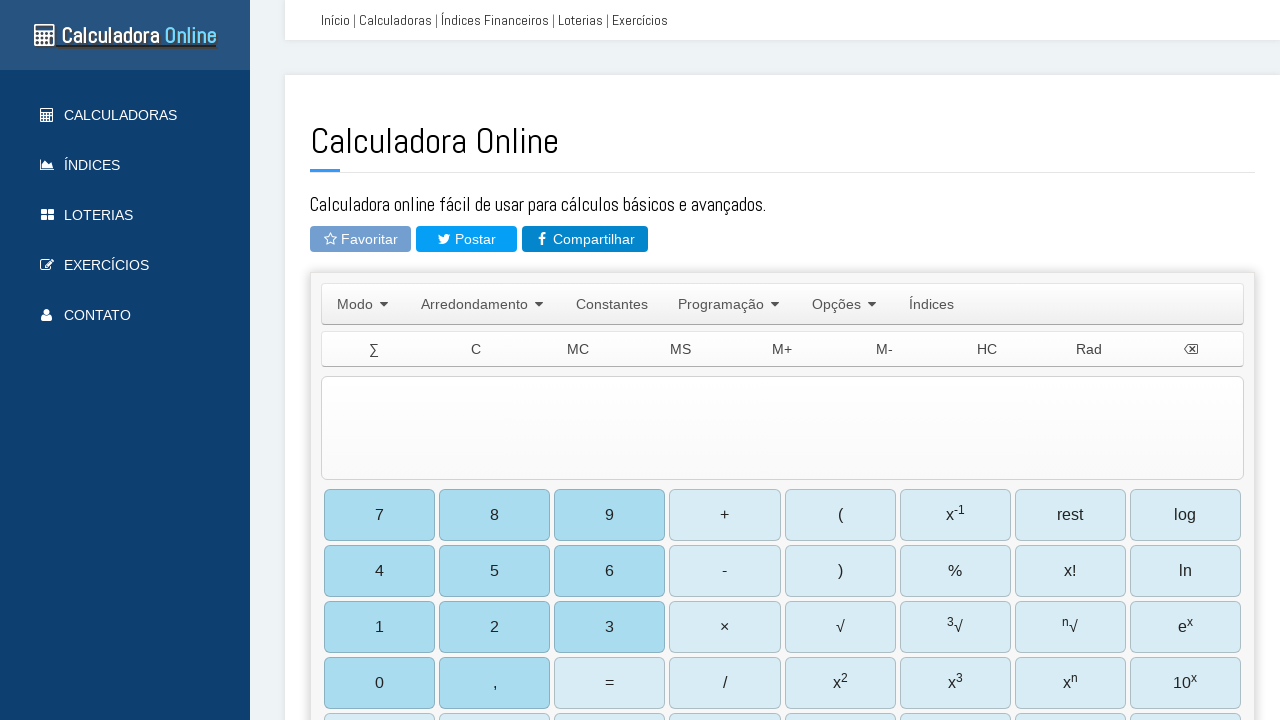

Cleared existing input from calculator field on #TIExp
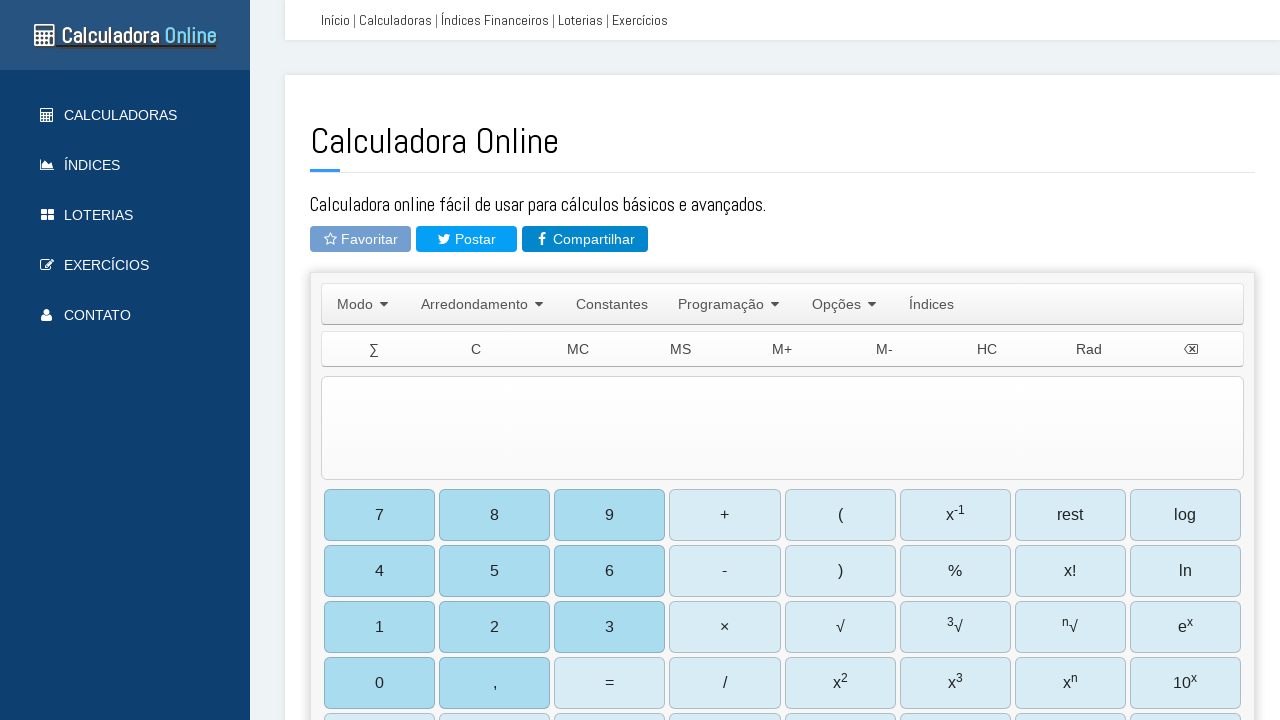

Entered multiplication expression '7*8' into calculator on #TIExp
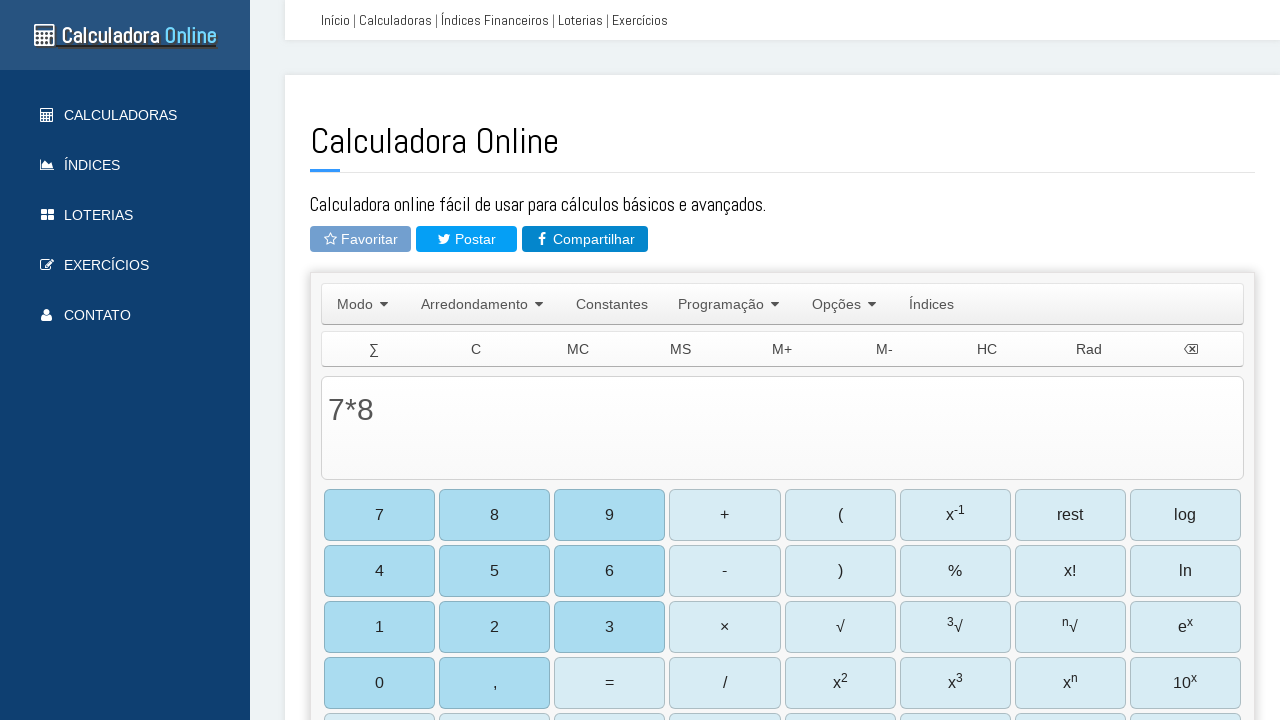

Clicked equals button to calculate 7*8 at (610, 683) on #b27
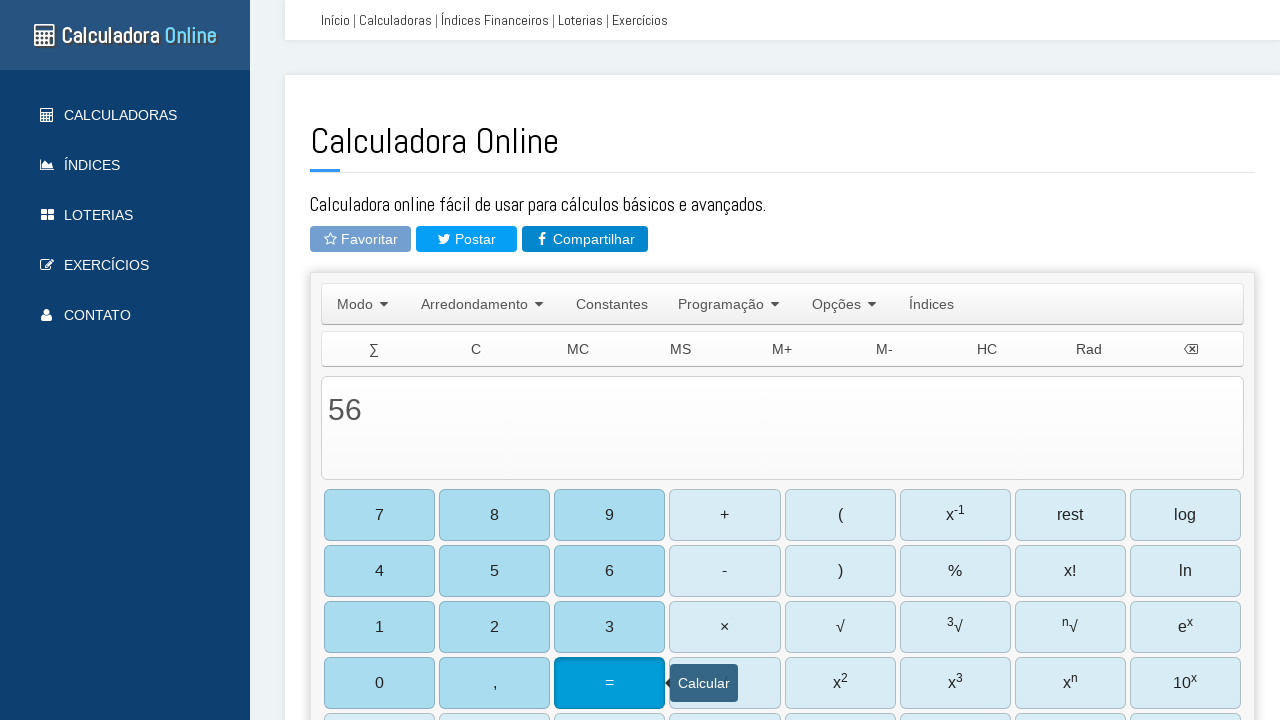

Waited 500ms for calculation to complete
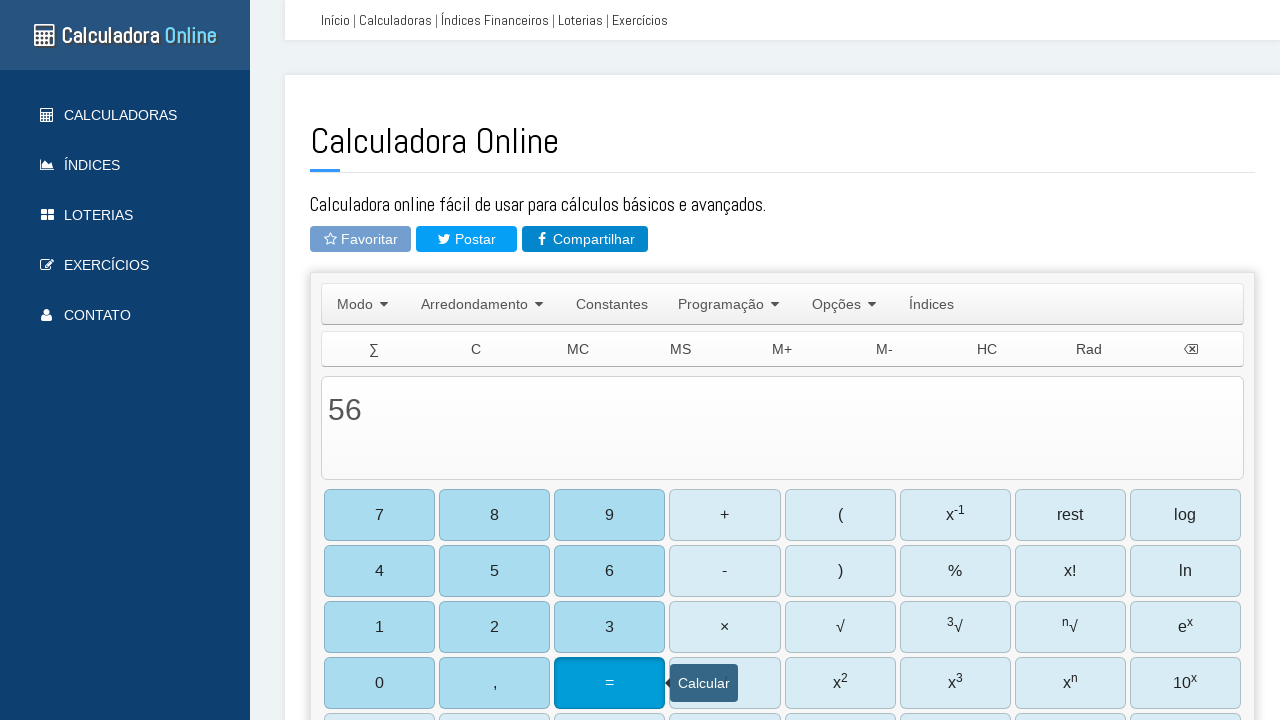

Retrieved result value from calculator: 56
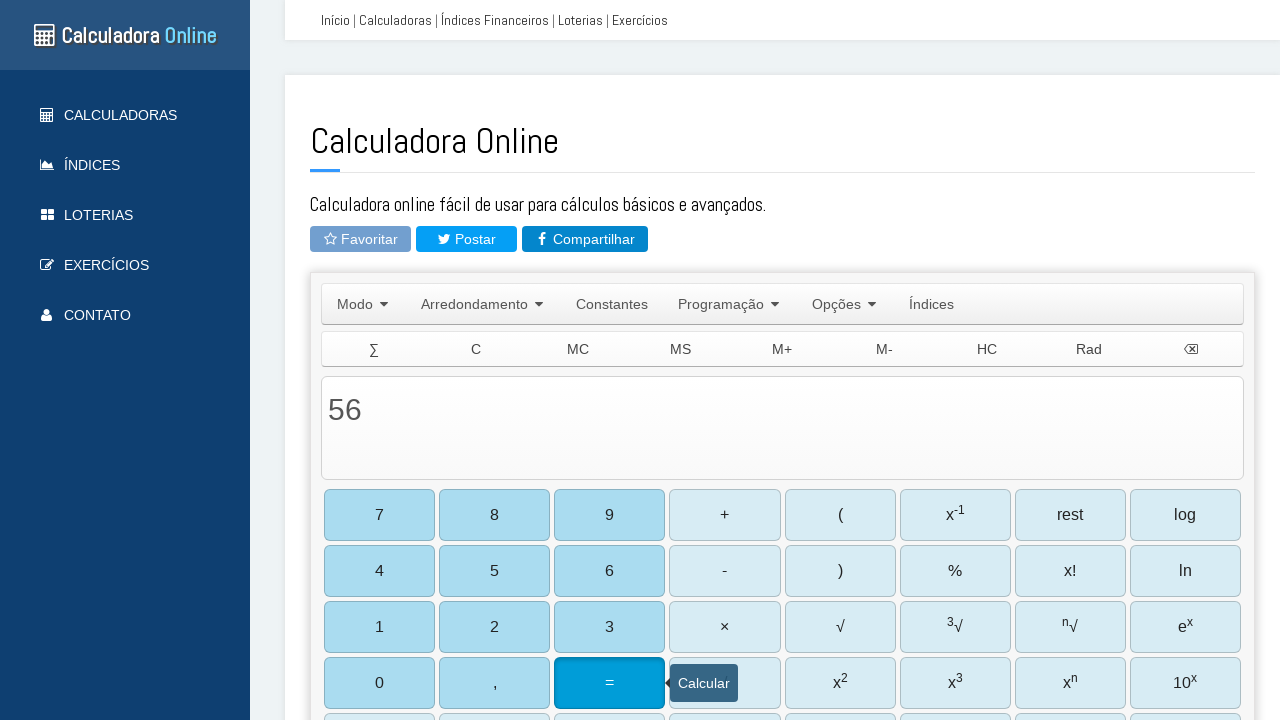

Verified first multiplication result: 7*8=56 is correct
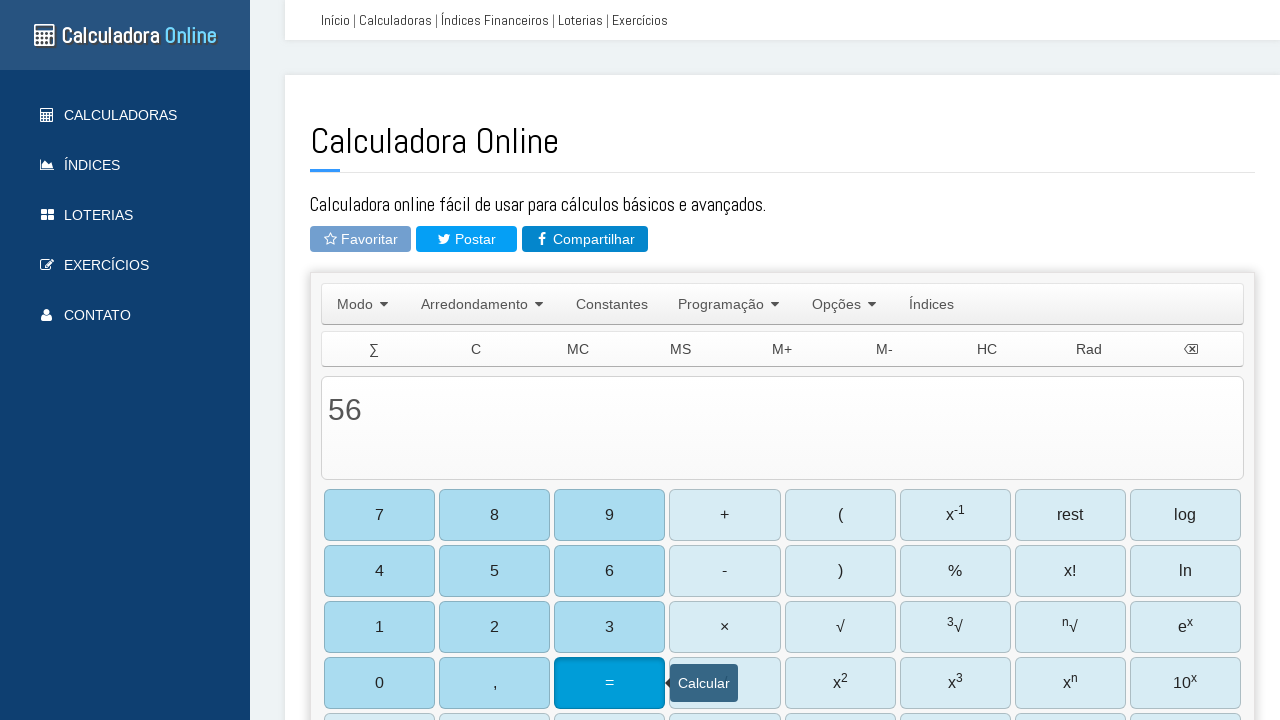

Cleared calculator field for next test on #TIExp
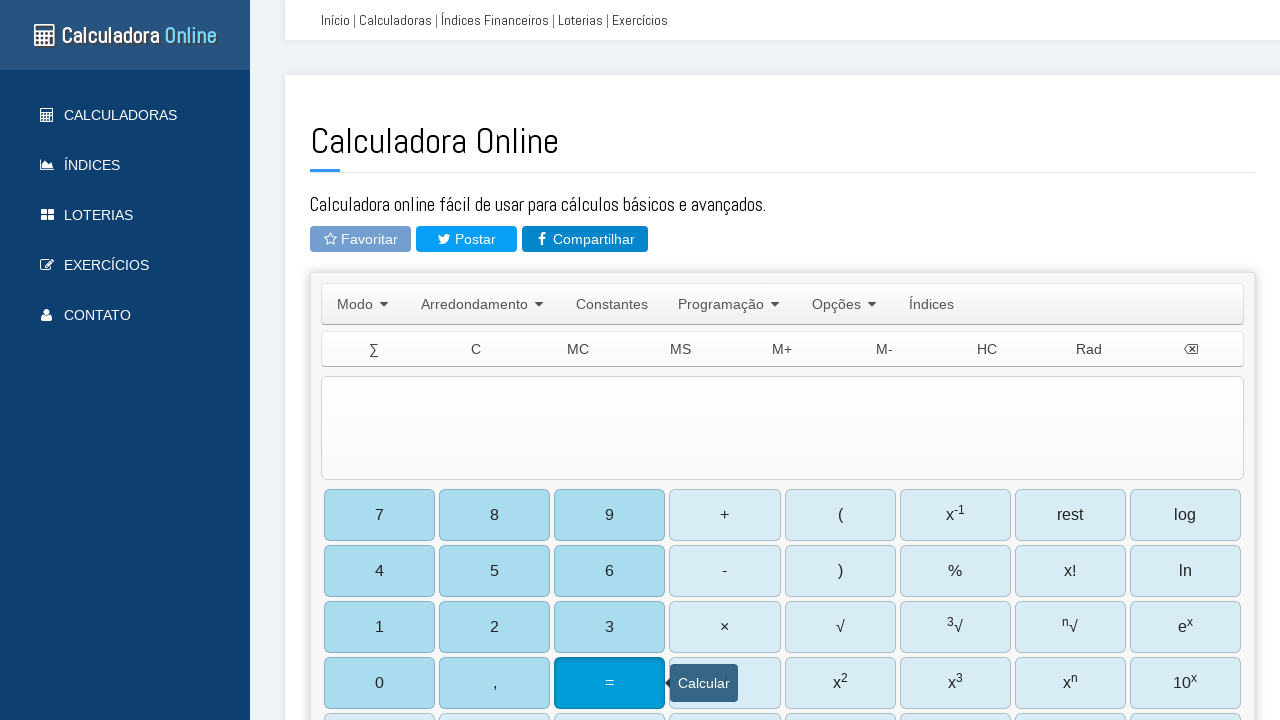

Entered multiplication expression '12*5' into calculator on #TIExp
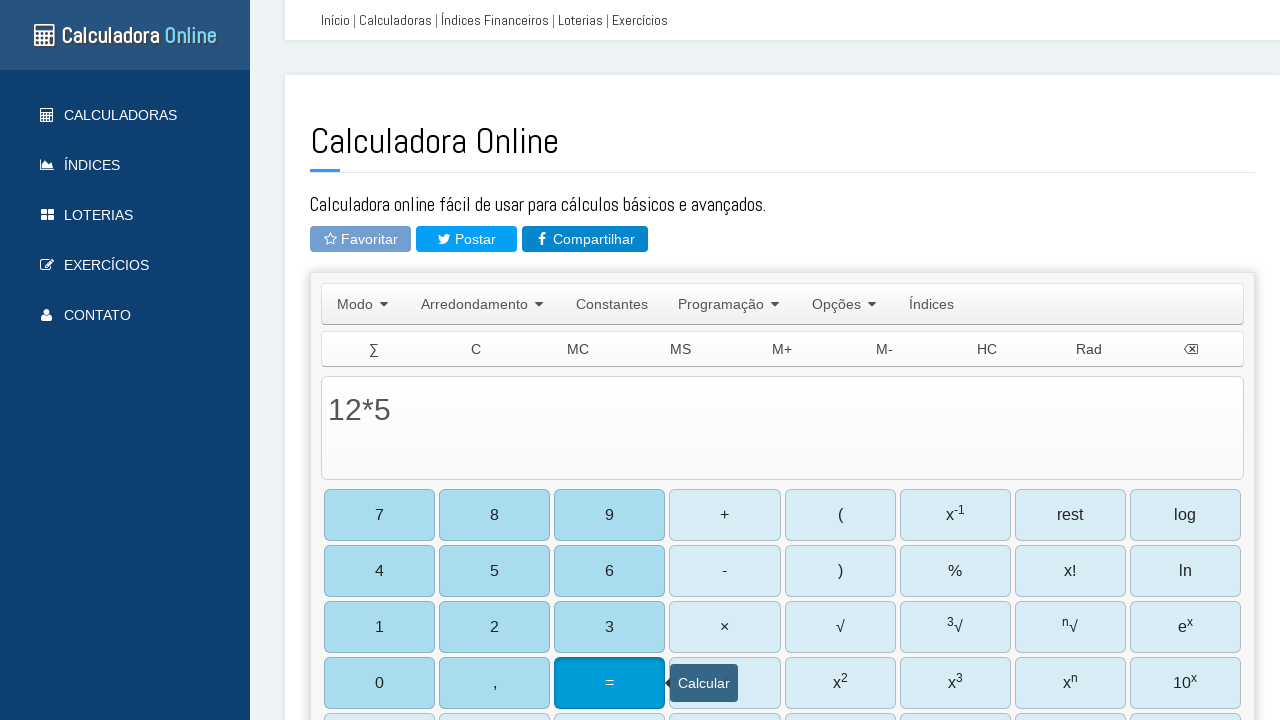

Clicked equals button to calculate 12*5 at (610, 683) on #b27
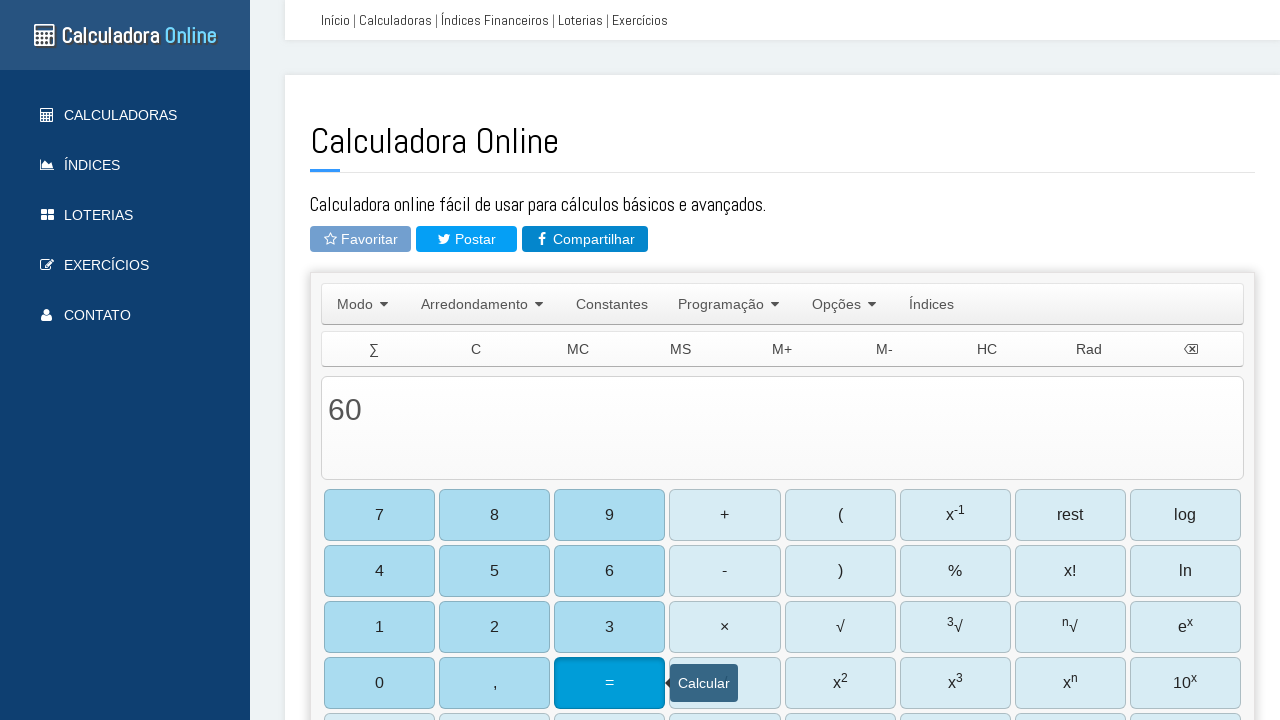

Waited 500ms for calculation to complete
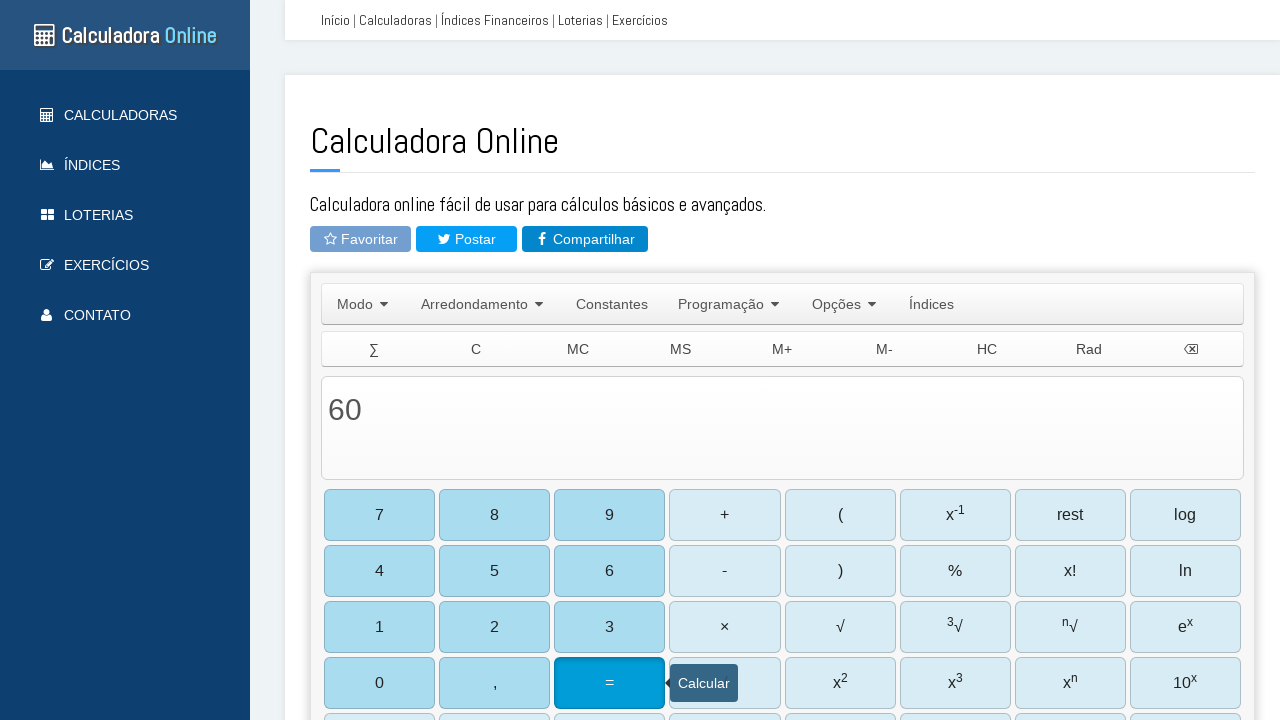

Retrieved result value from calculator: 60
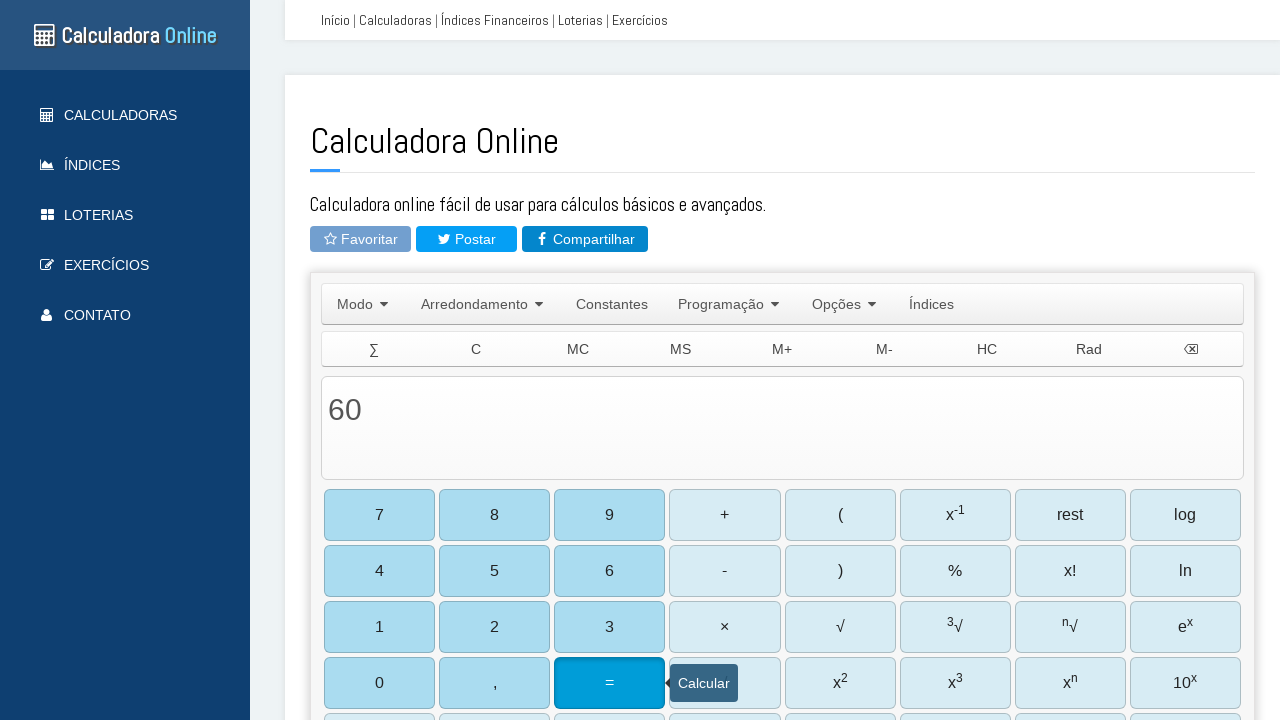

Verified second multiplication result: 12*5=60 is correct
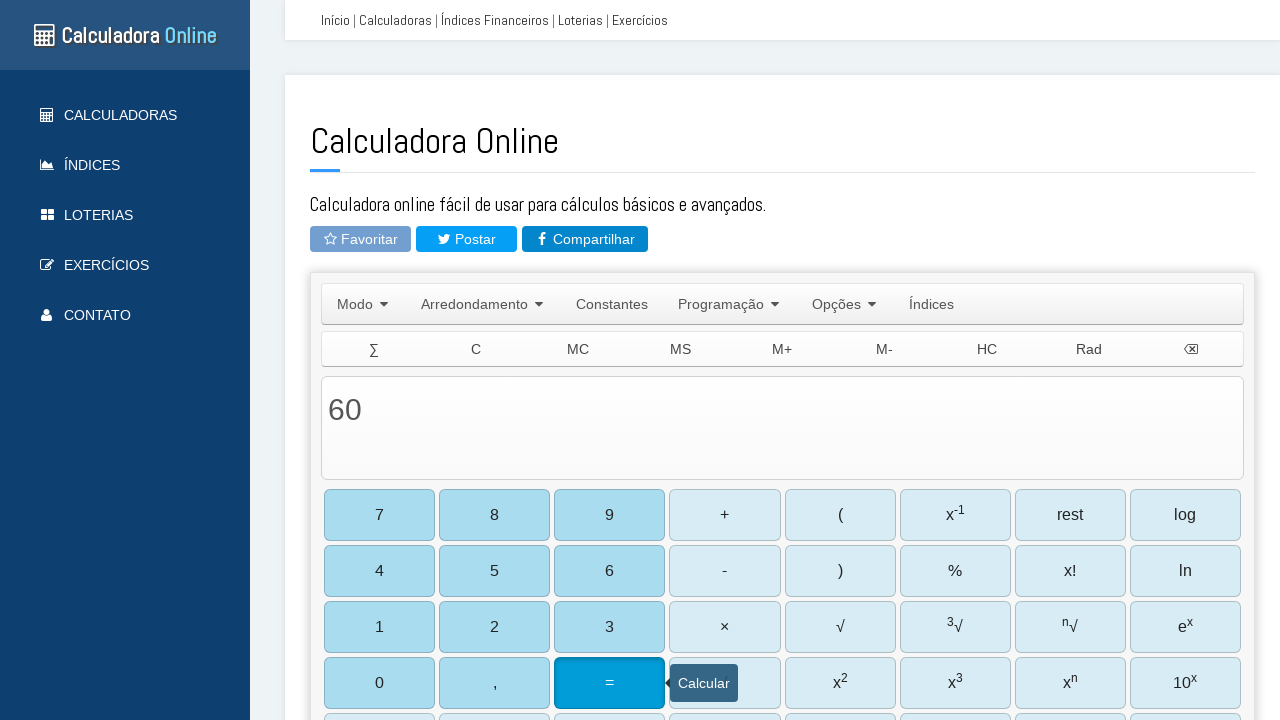

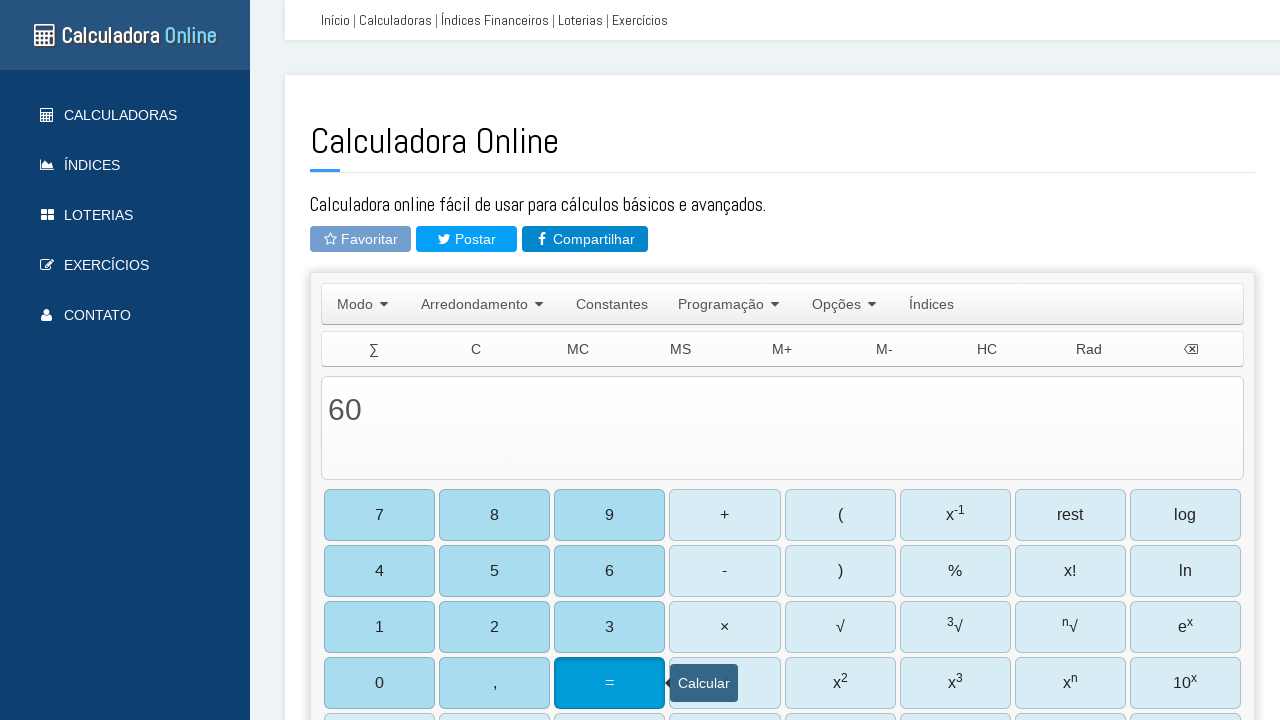